Tests clicking a JavaScript confirm dialog and accepting it by clicking OK

Starting URL: https://the-internet.herokuapp.com/javascript_alerts

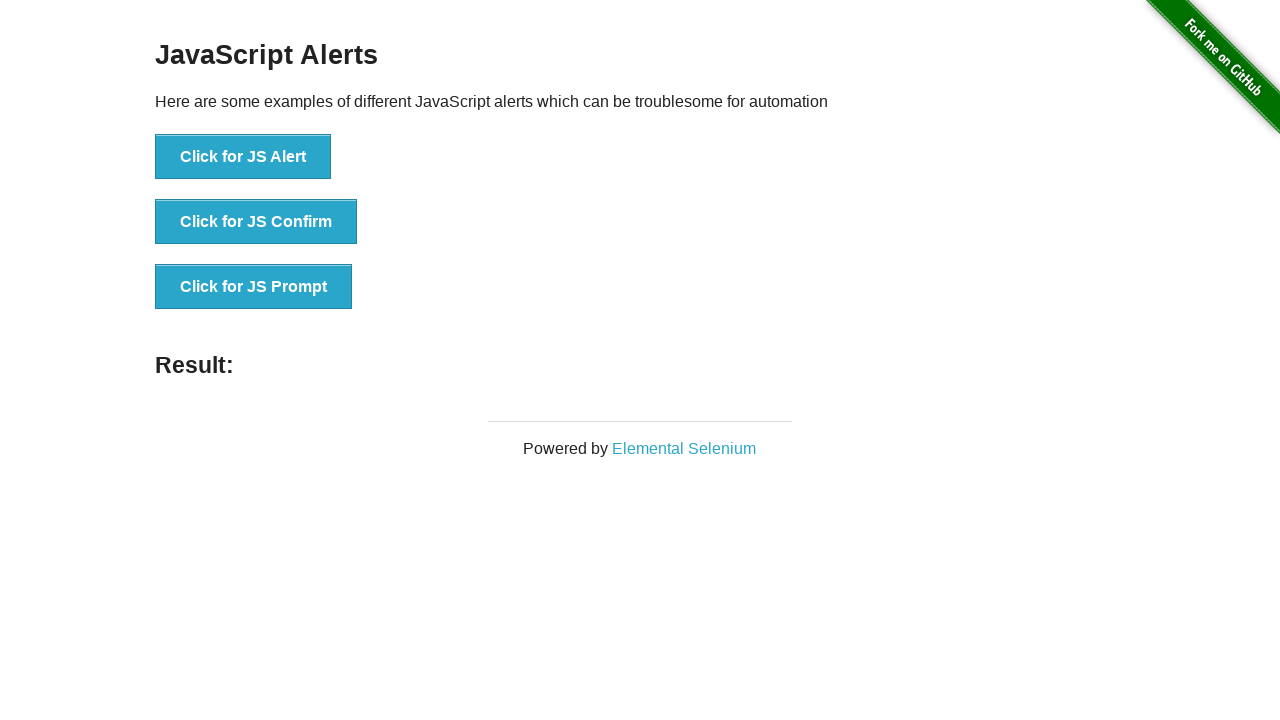

Set up dialog handler to accept confirm dialog
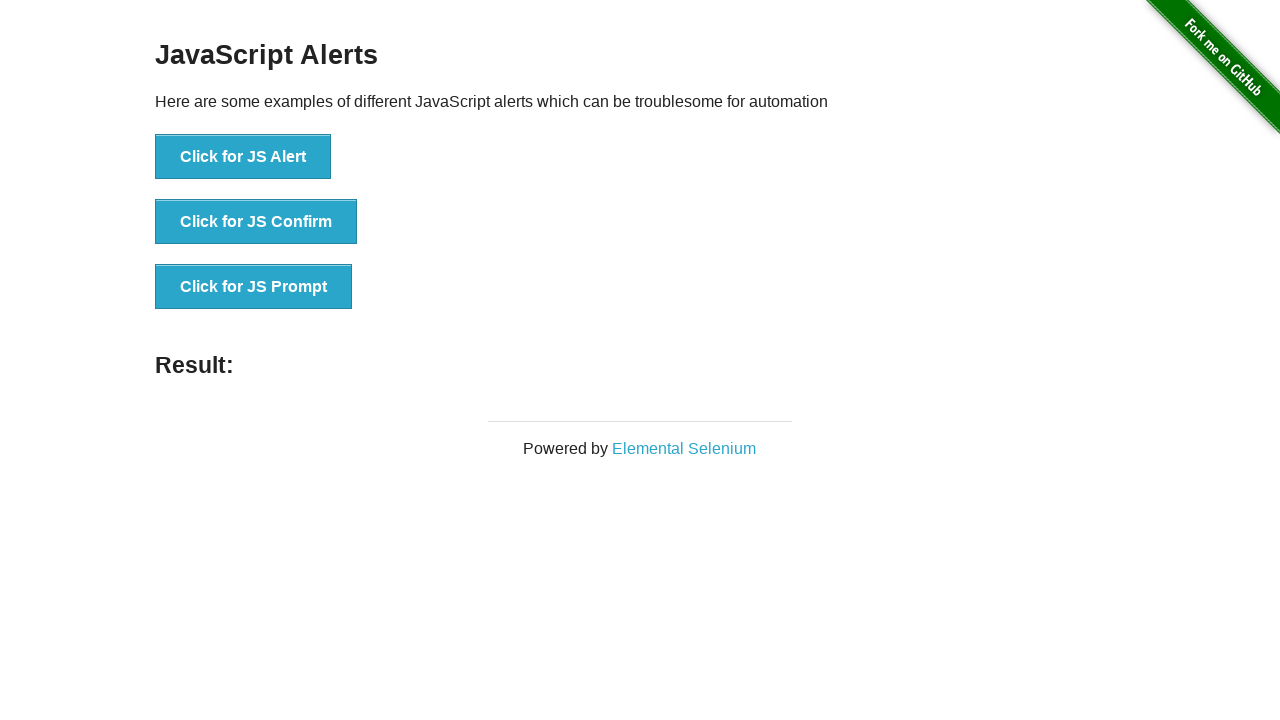

Clicked 'Click for JS Confirm' button to trigger JavaScript confirm dialog at (256, 222) on button:has-text('Click for JS Confirm')
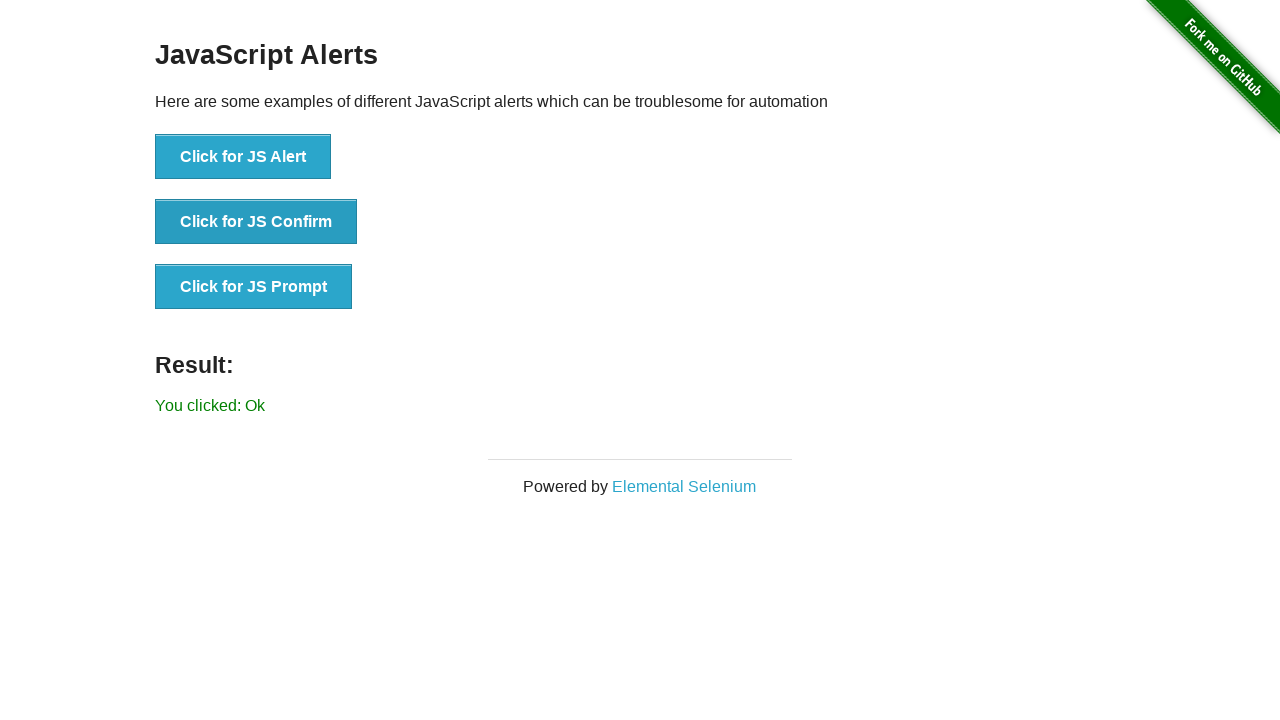

Result element loaded after confirming dialog
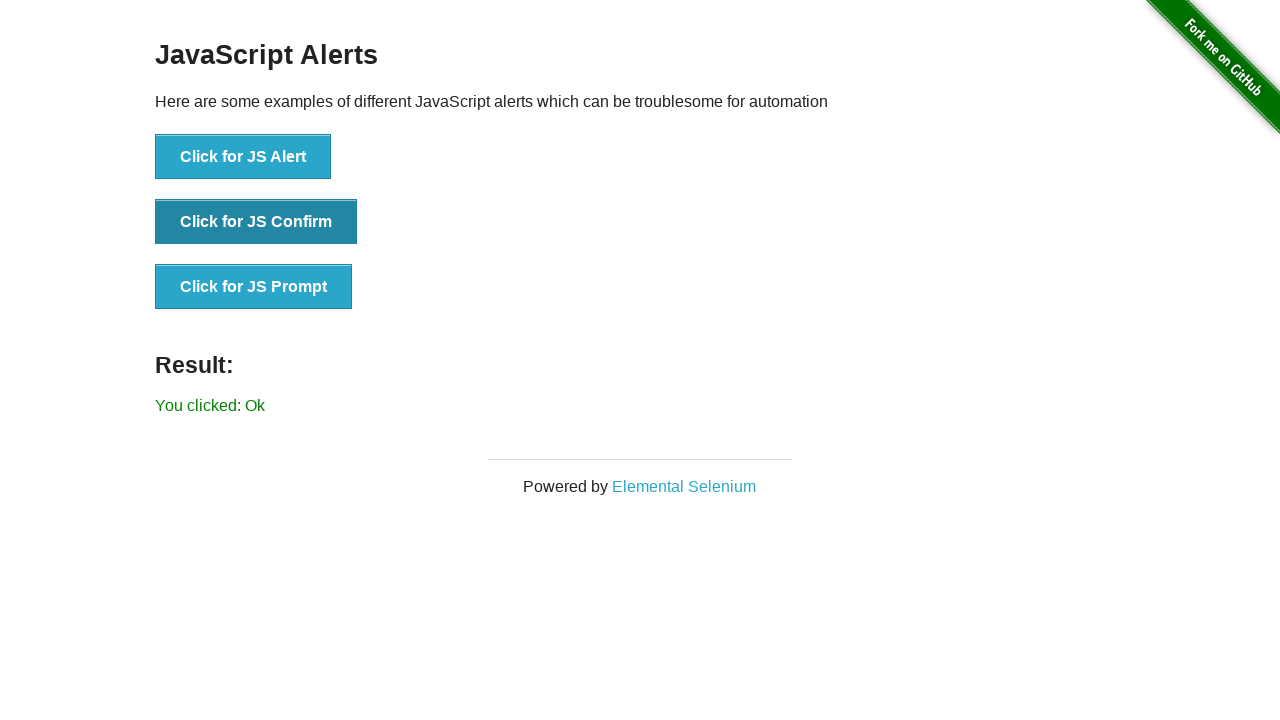

Retrieved result text from page
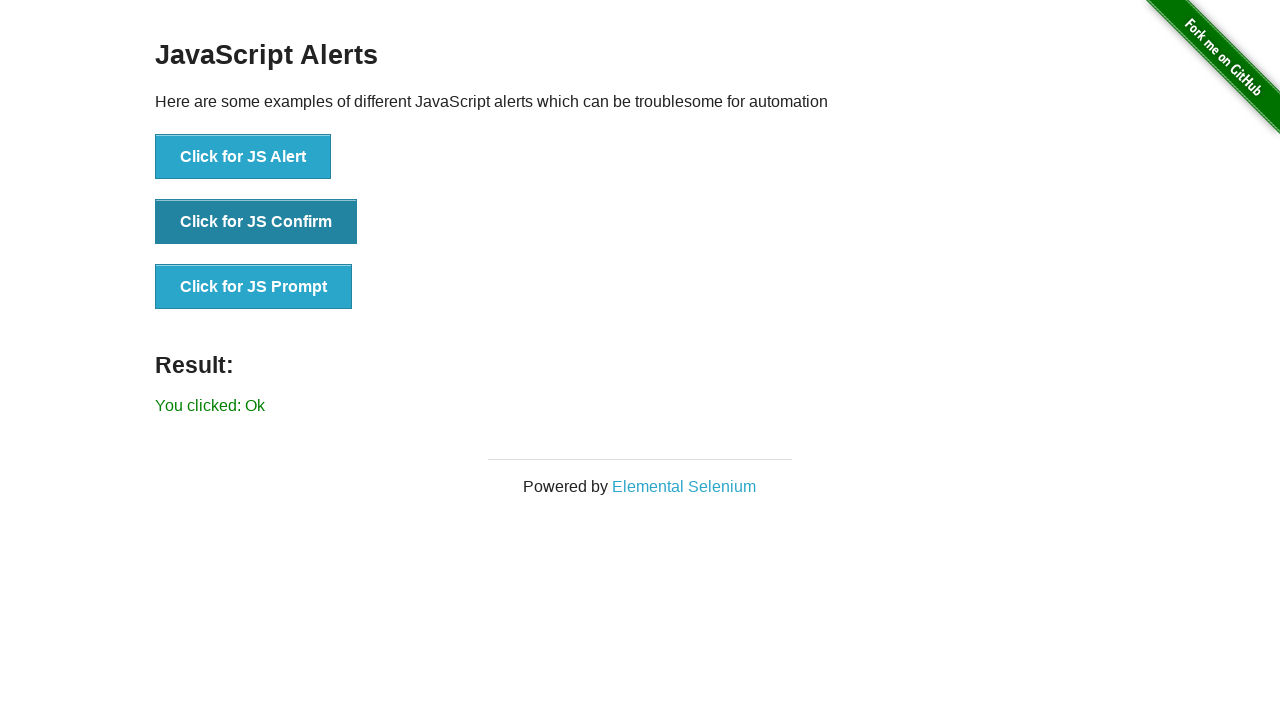

Verified result text matches expected 'You clicked: Ok'
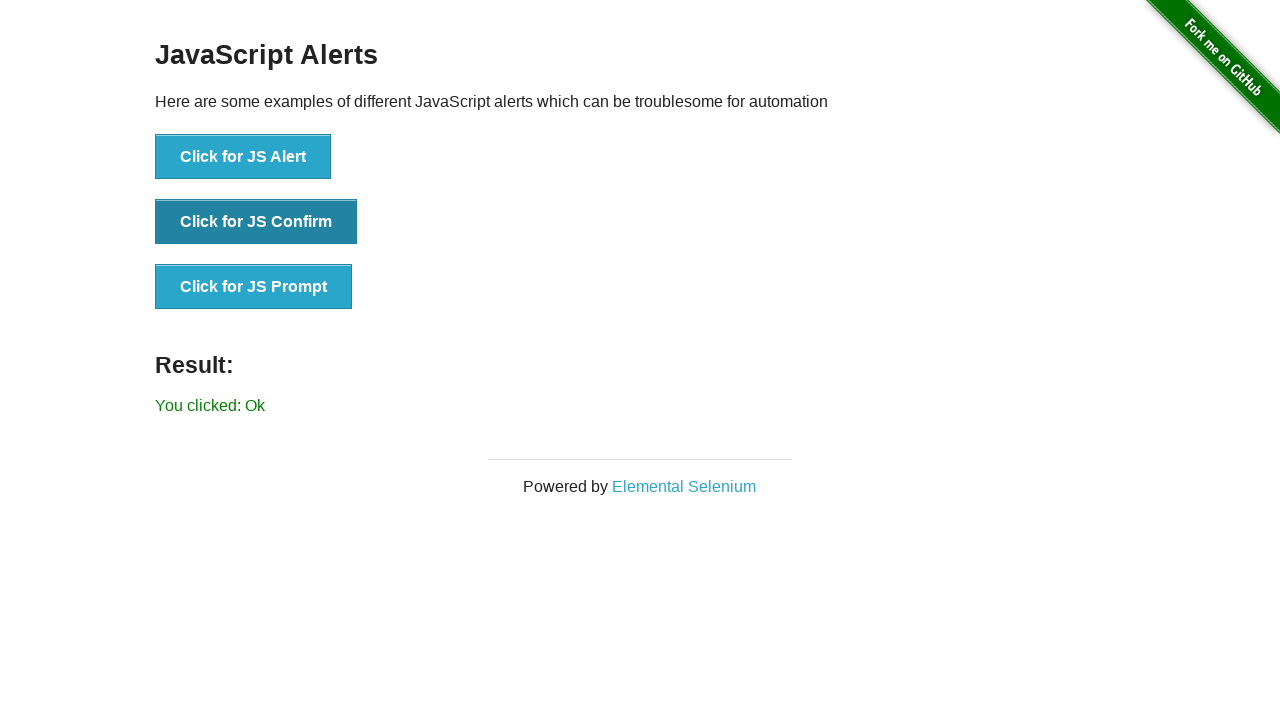

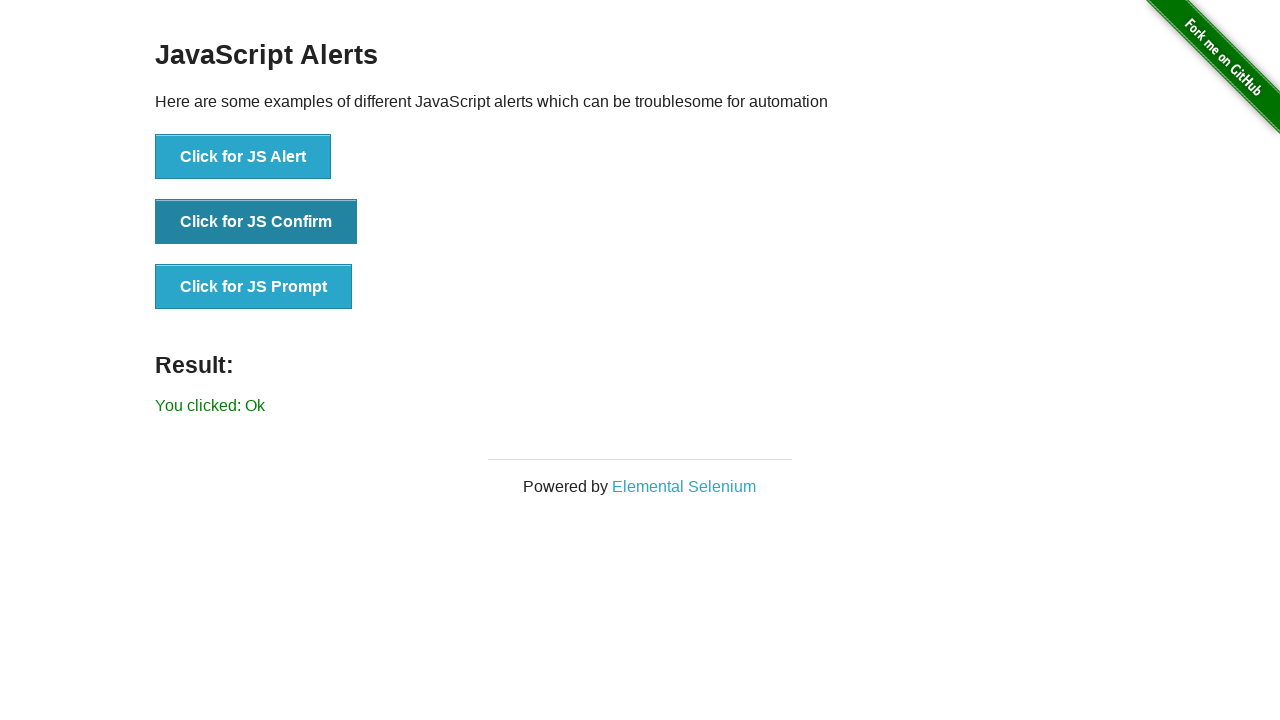